Tests checkbox interaction by checking and then unchecking a checkbox element on the page.

Starting URL: https://rahulshettyacademy.com/loginpagePractise/

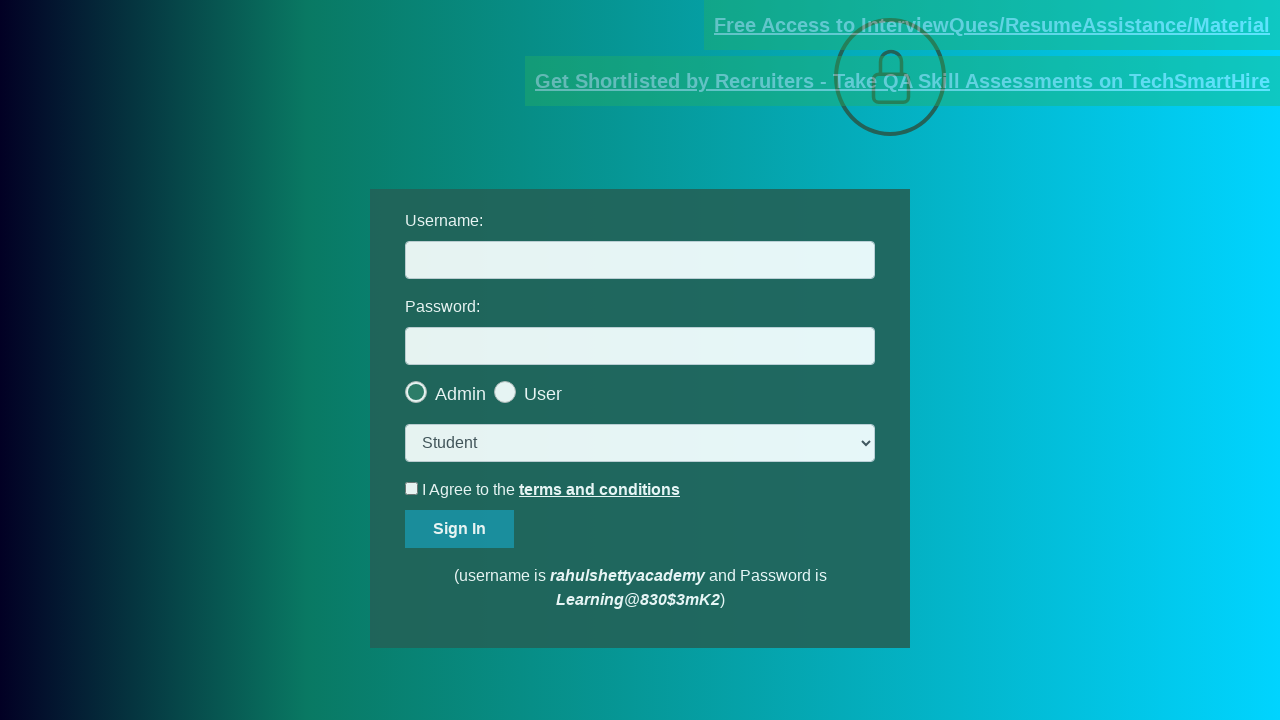

Located checkbox element on the page
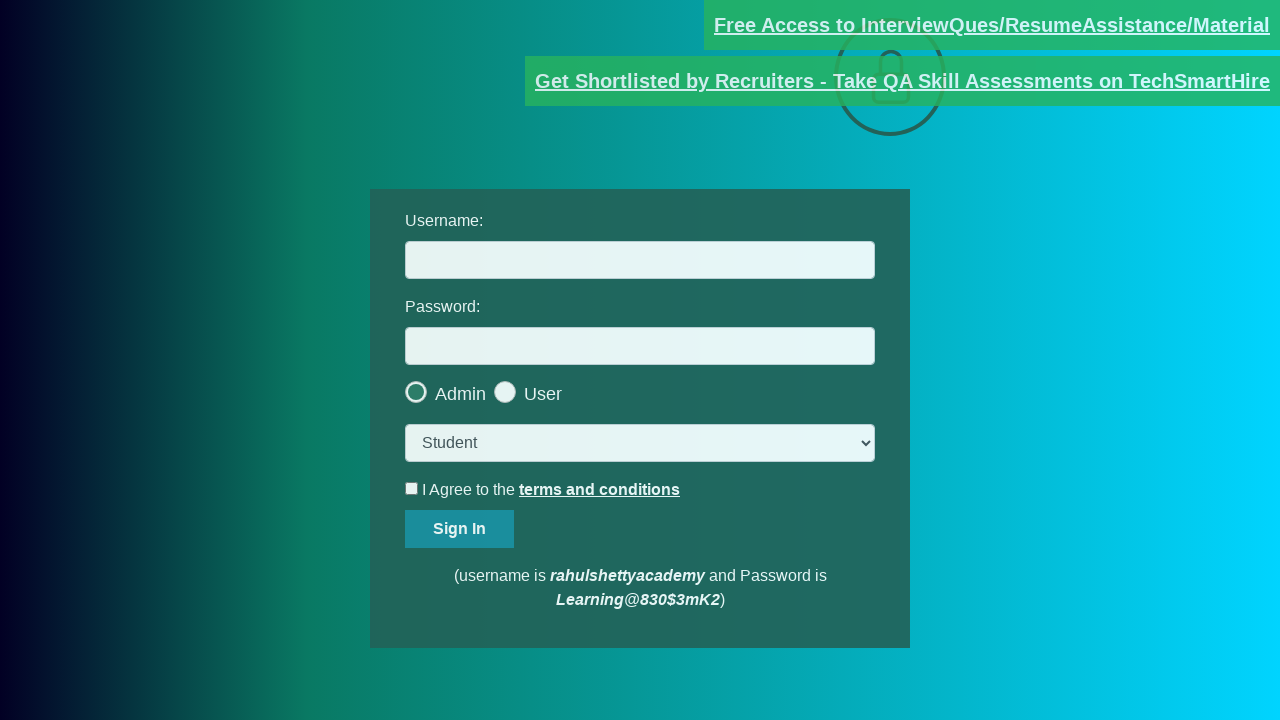

Checked the checkbox element at (412, 488) on [type='checkbox']
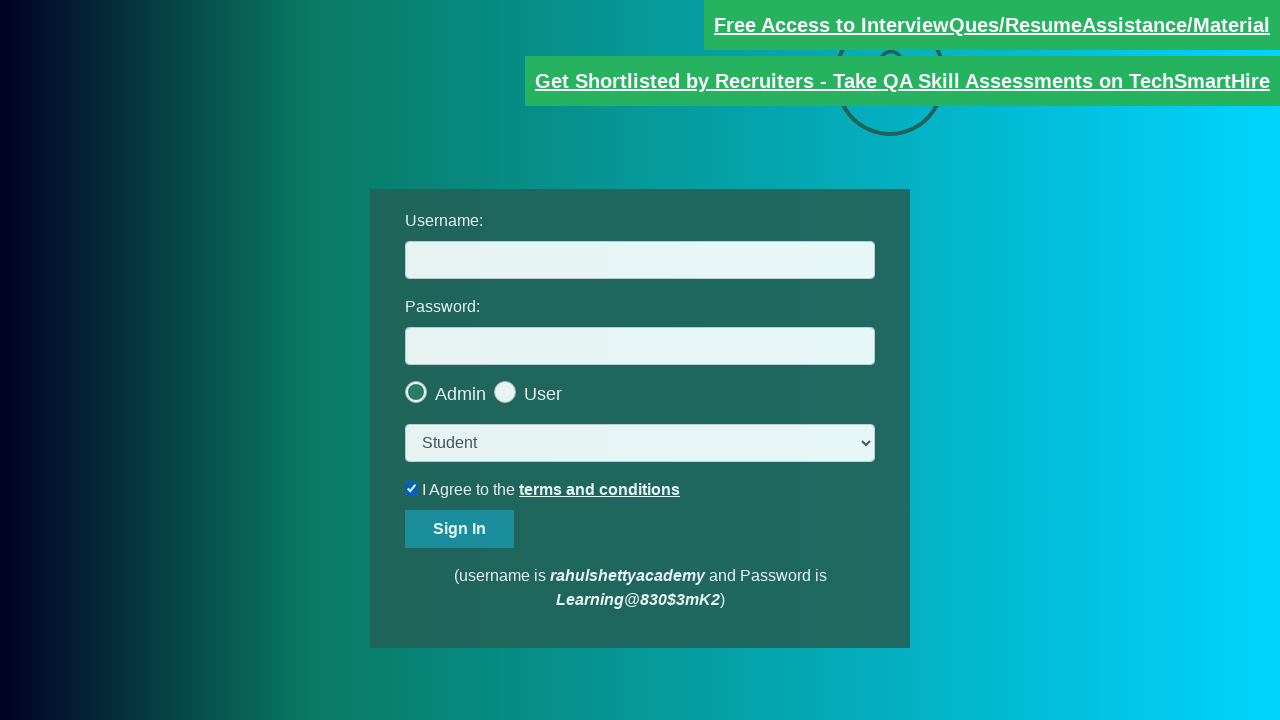

Unchecked the checkbox element at (412, 488) on [type='checkbox']
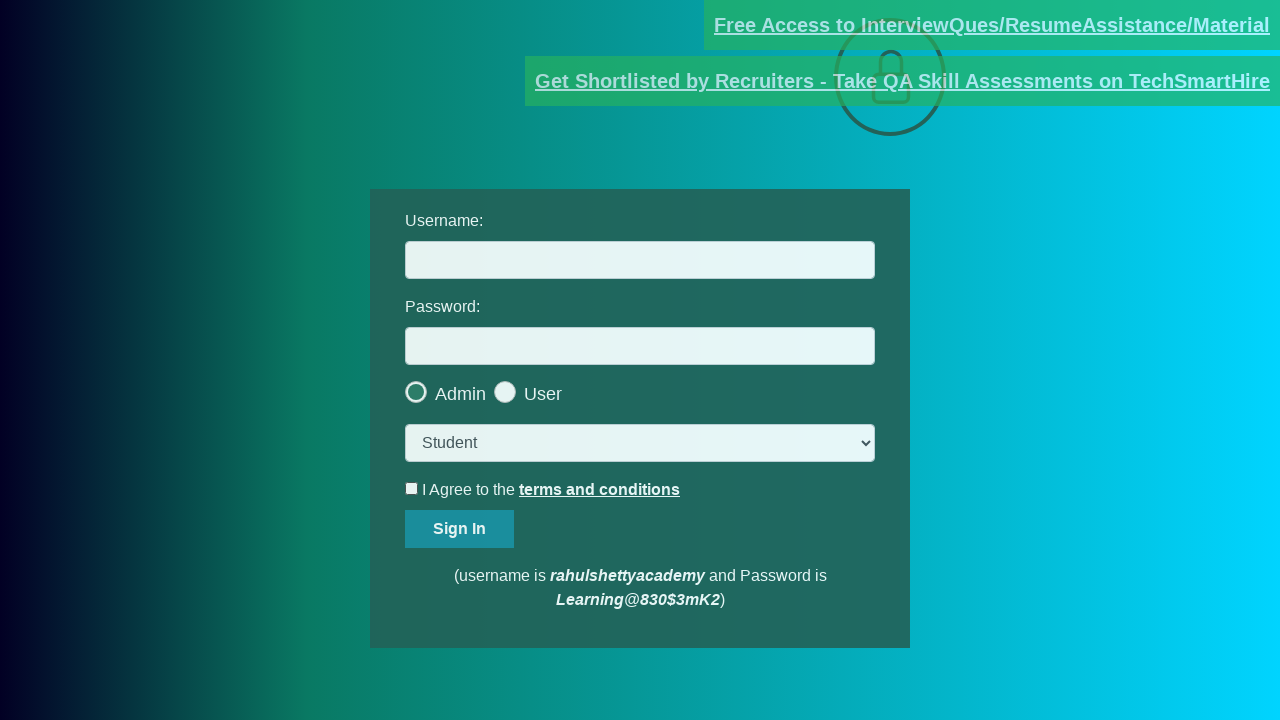

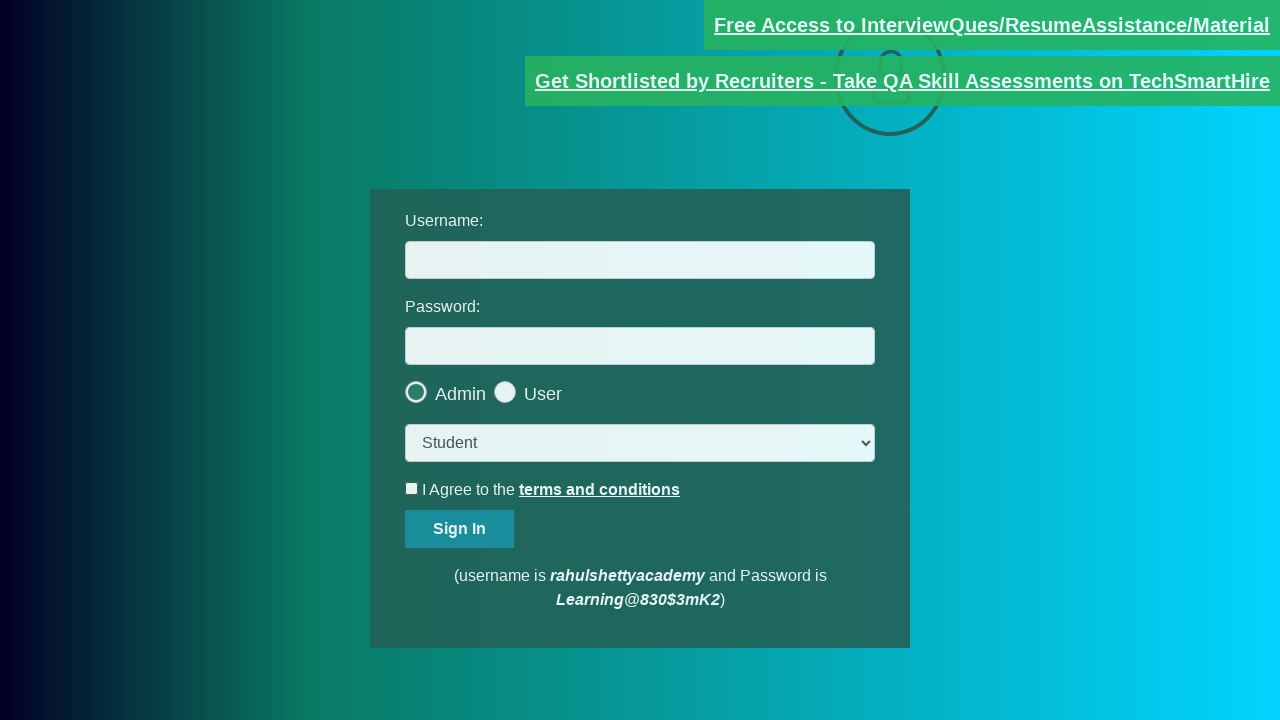